Tests iframe interaction by accessing content within an iframe element and reading text from both the iframe and the main page wrapper.

Starting URL: https://demoqa.com/frames

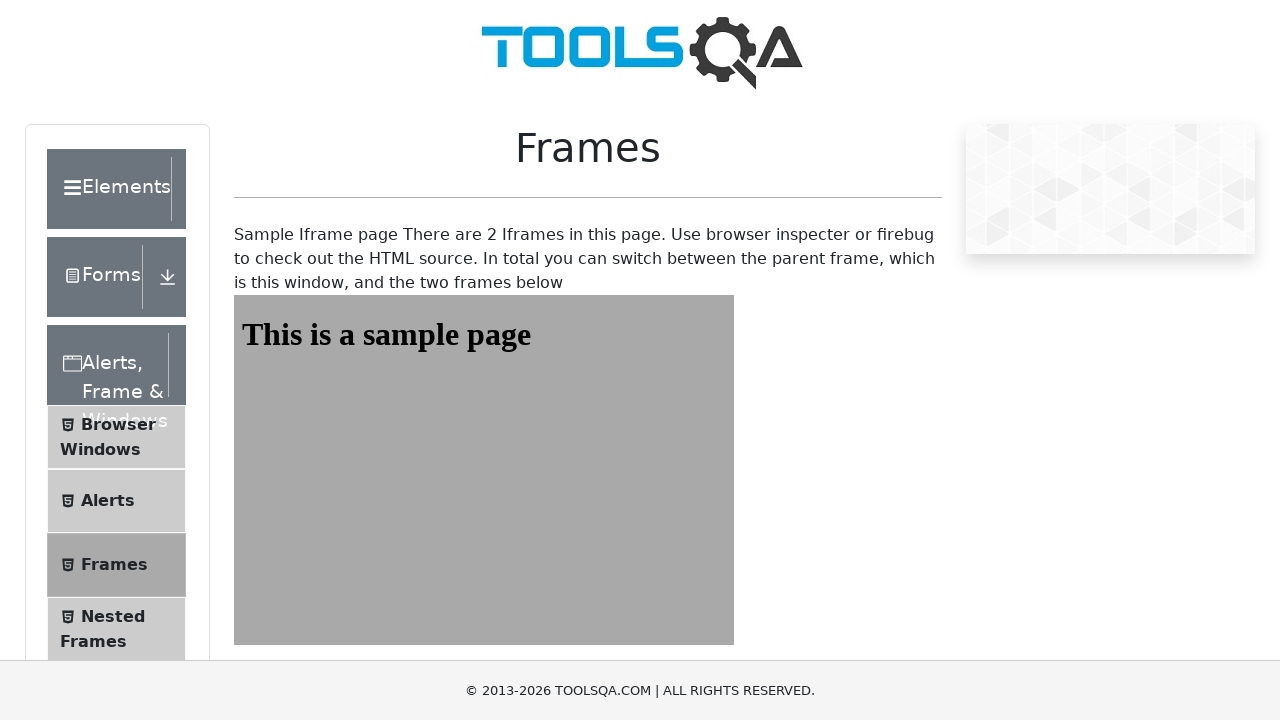

Navigated to frames demo page
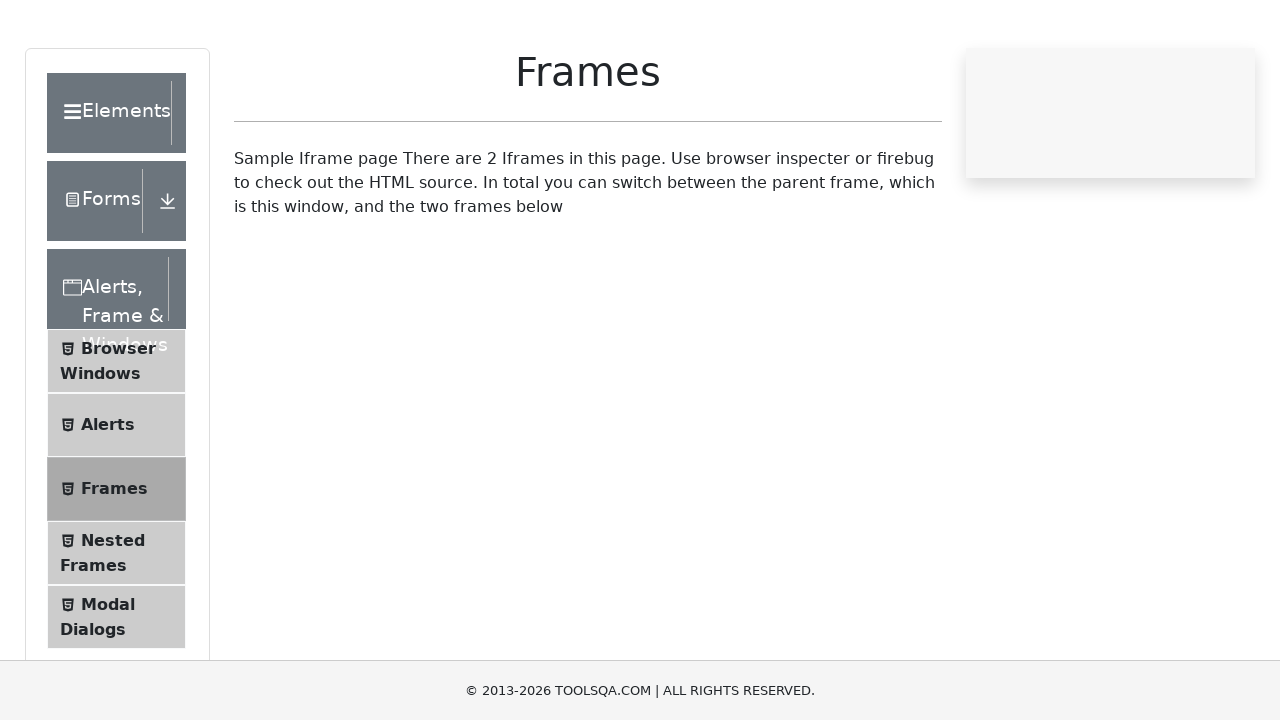

Located the first iframe element
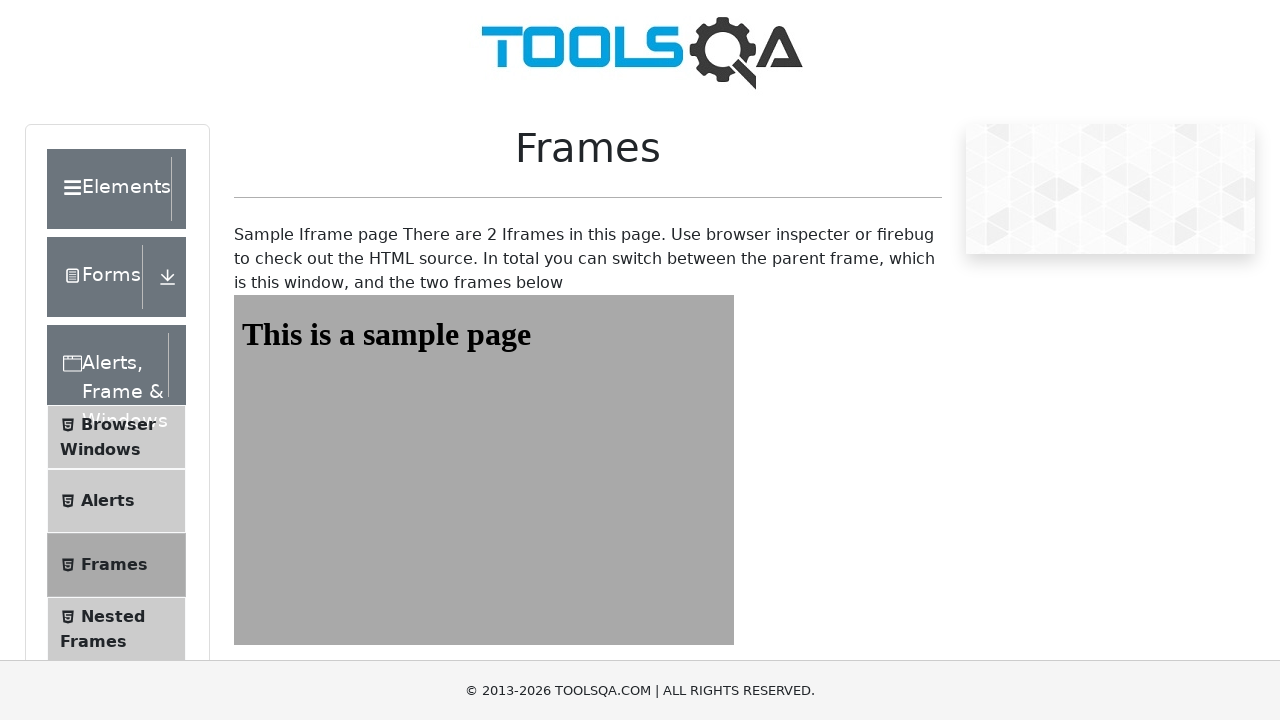

Retrieved text from iframe heading: 'This is a sample page'
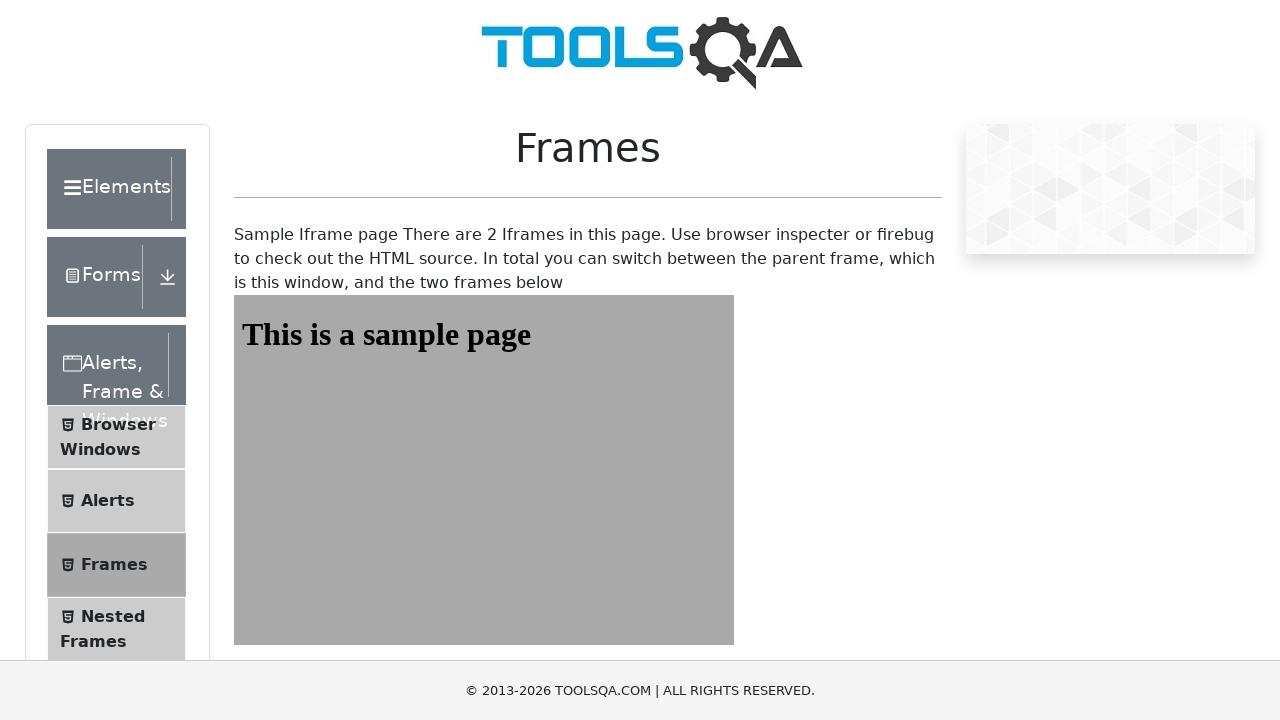

Waited for frames wrapper header element to be visible
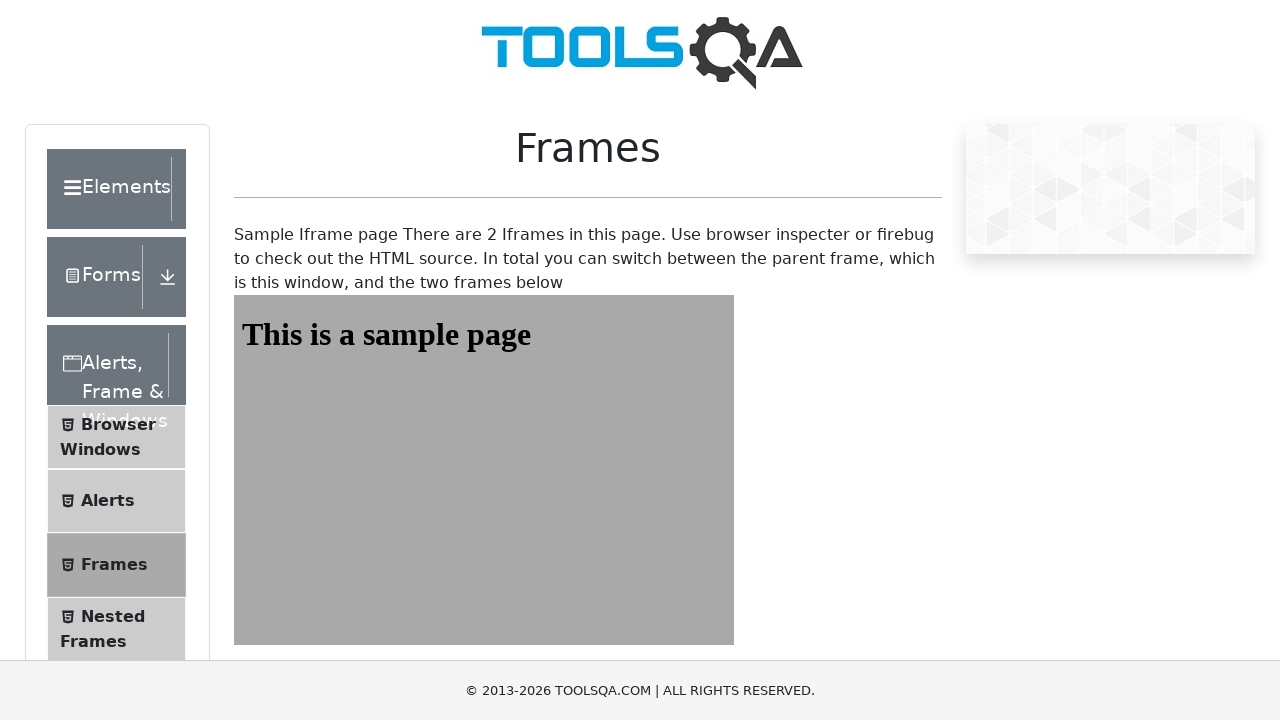

Retrieved text from wrapper header: 'Sample Iframe page There are 2 Iframes in this page. Use browser inspecter or firebug to check out the HTML source. In total you can switch between the parent frame, which is this window, and the two frames below'
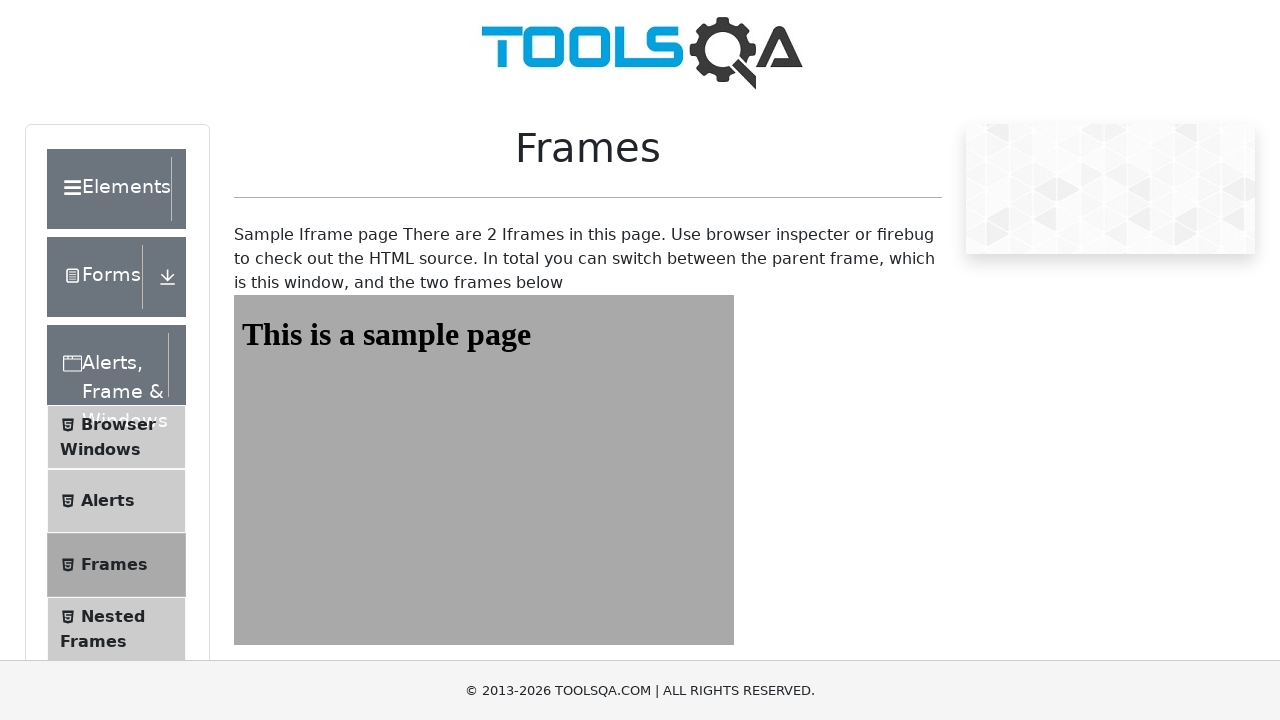

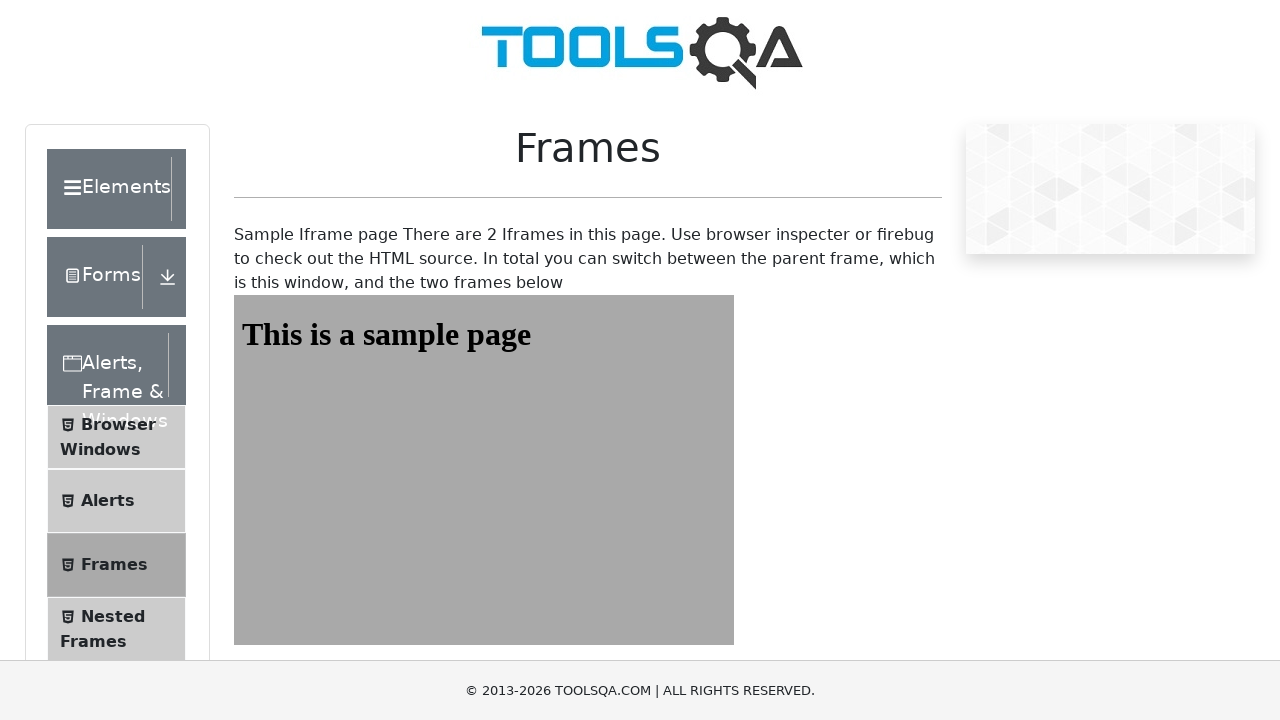